Opens multiple browser windows, extracts text from one window and enters it into a form field in another window

Starting URL: https://www.rahulshettyacademy.com/angularpractice/

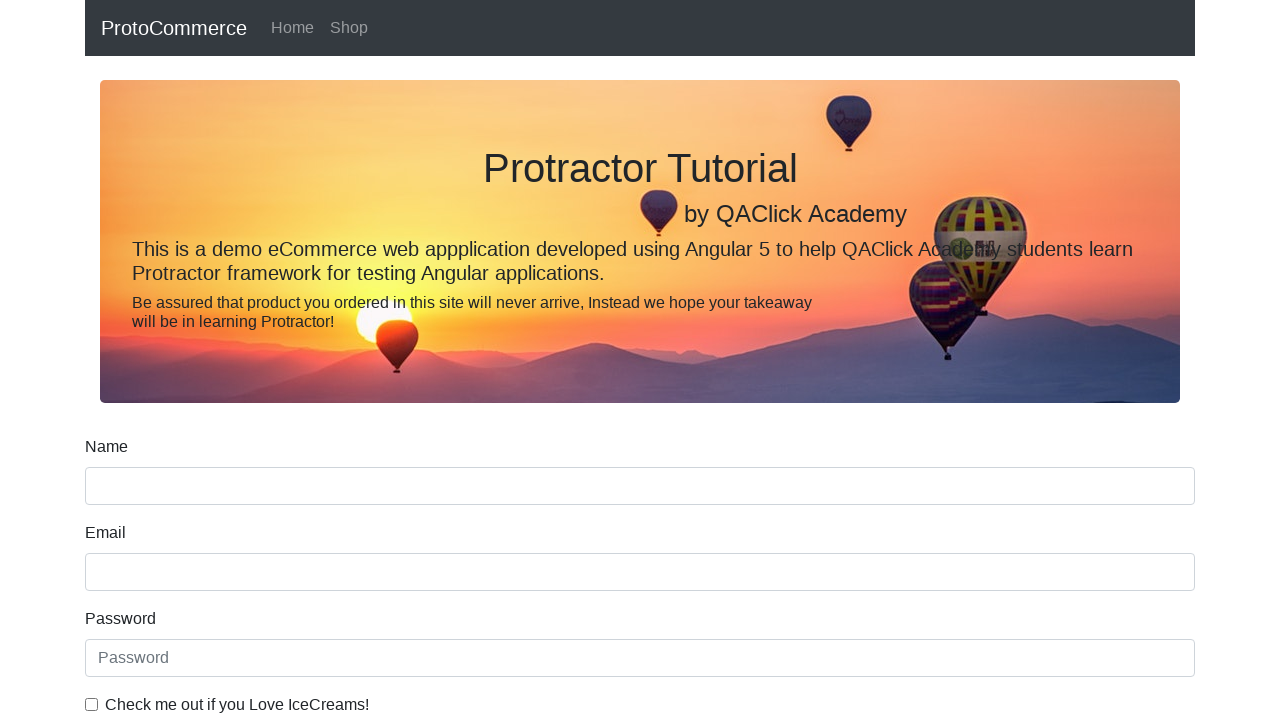

Opened a new browser window/tab
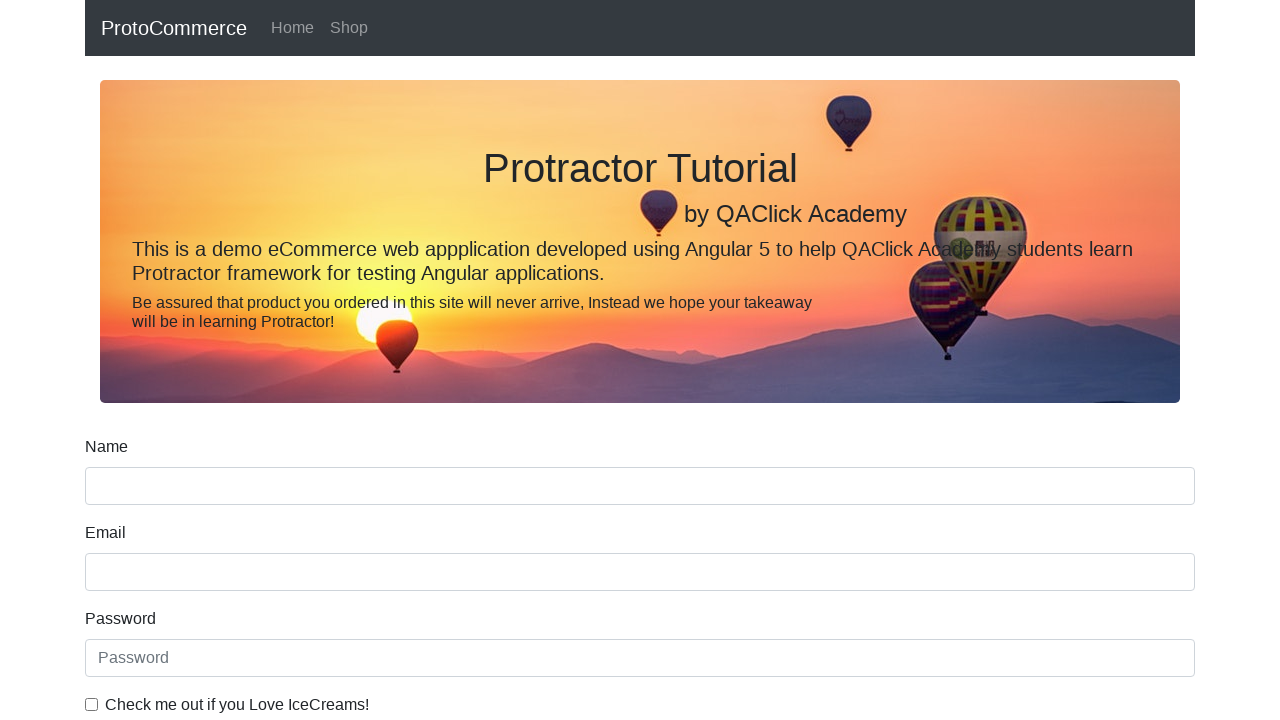

Navigated new window to Rahul Shetty Academy homepage
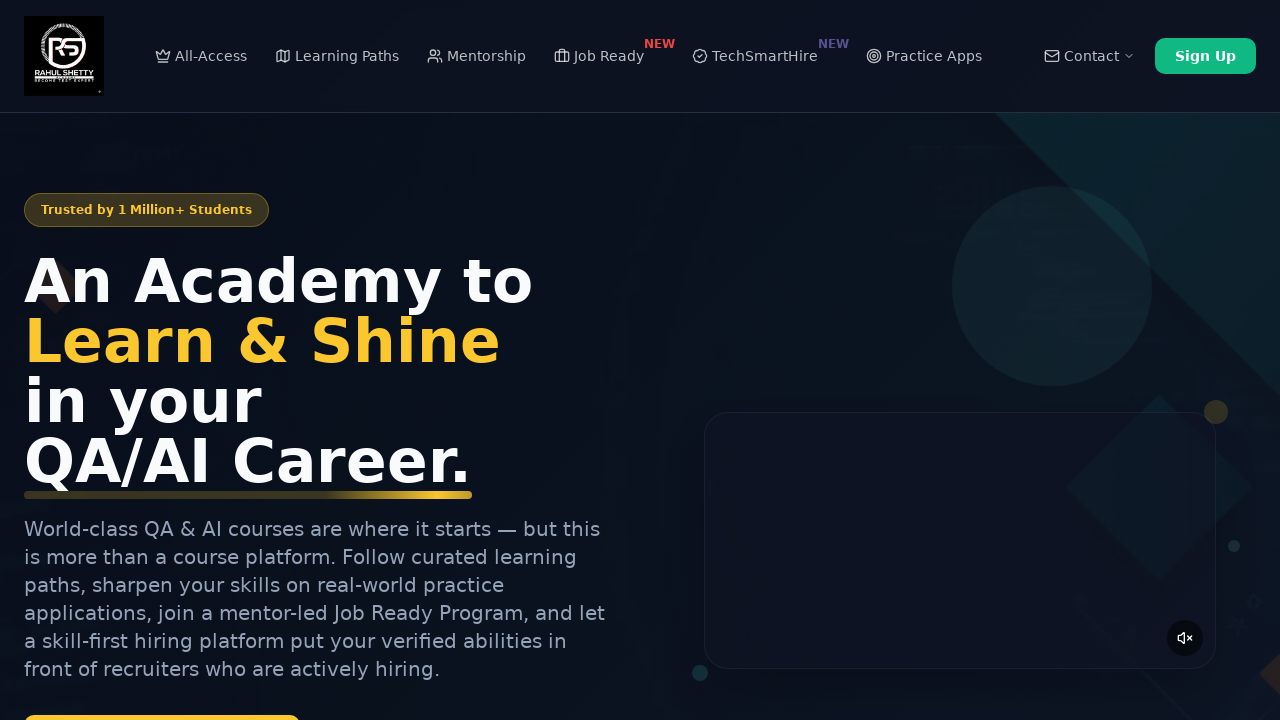

Extracted course name from second course link: Playwright Testing
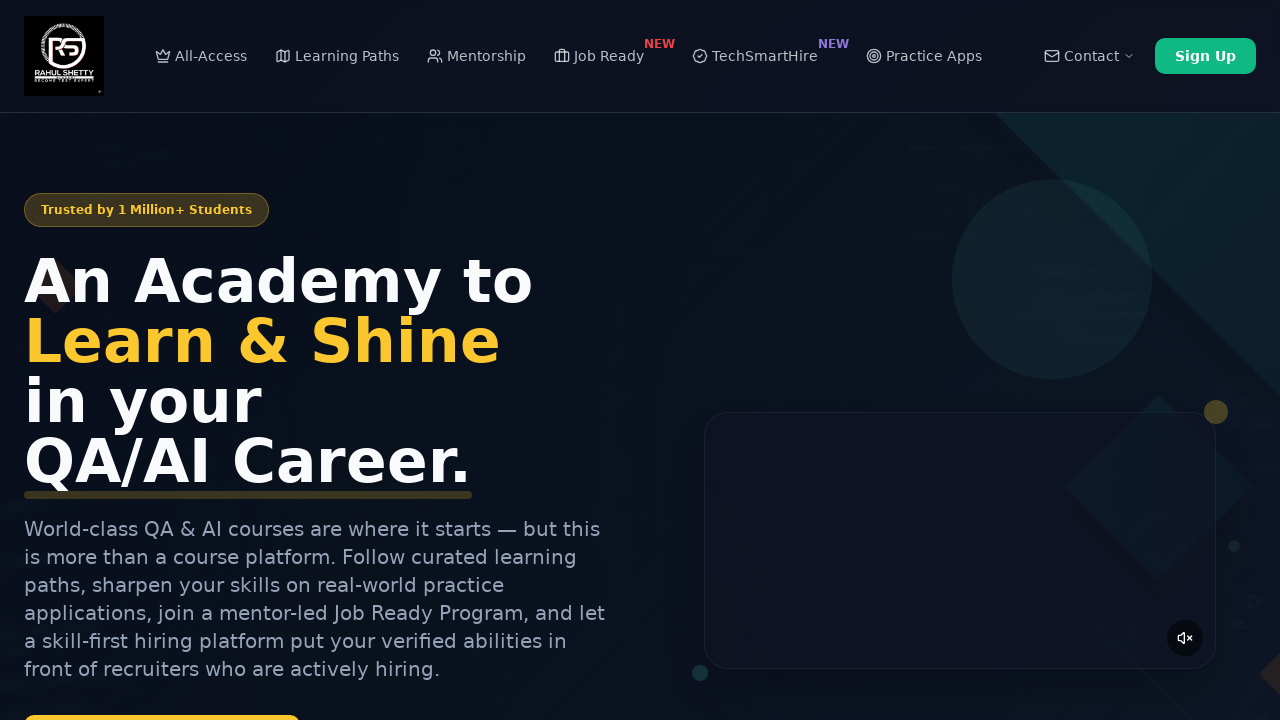

Filled name field in original window with extracted course name: Playwright Testing on [name='name']
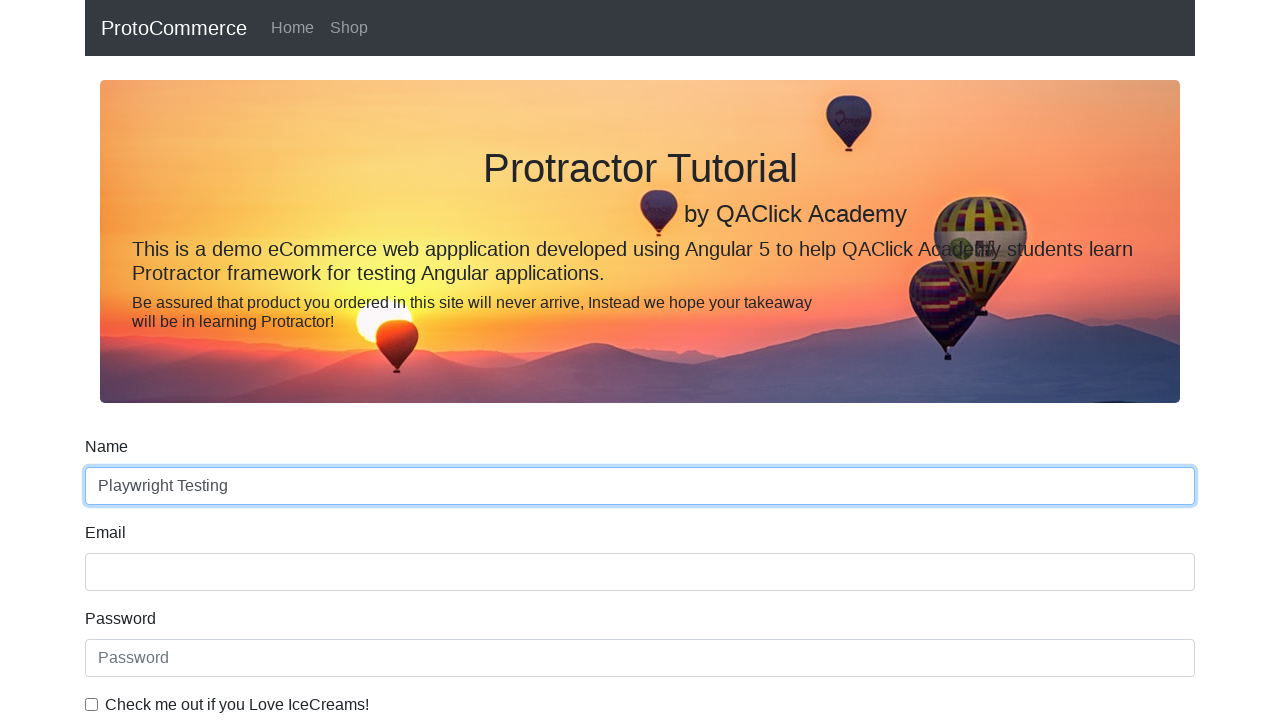

Closed the secondary browser window
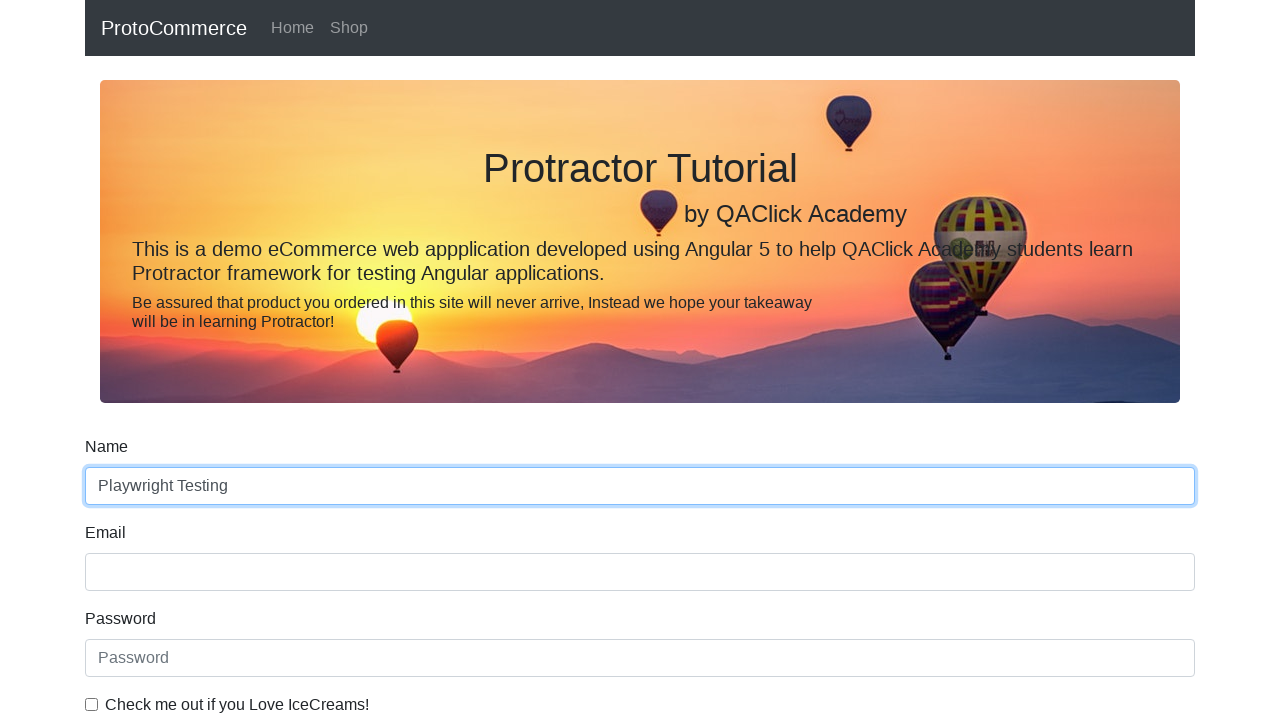

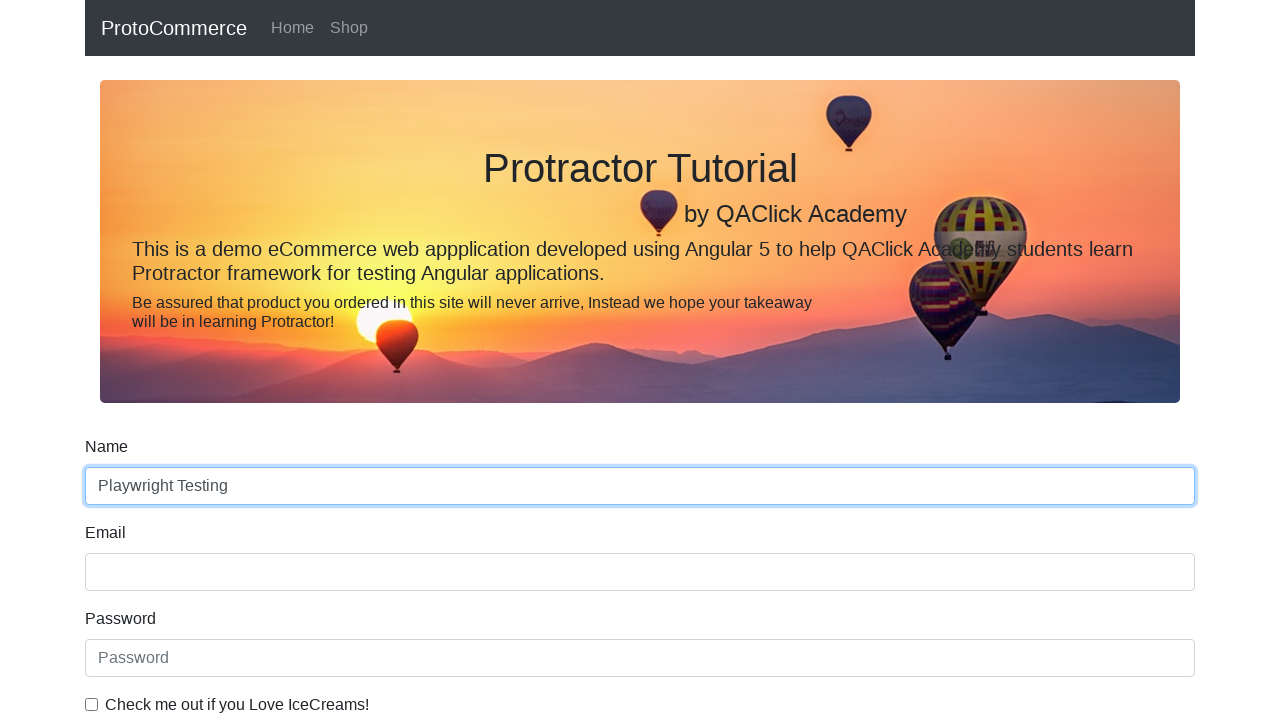